Tests a simple form by filling in first name, last name, city, and country fields, then clicking the submit button.

Starting URL: http://suninjuly.github.io/simple_form_find_task.html

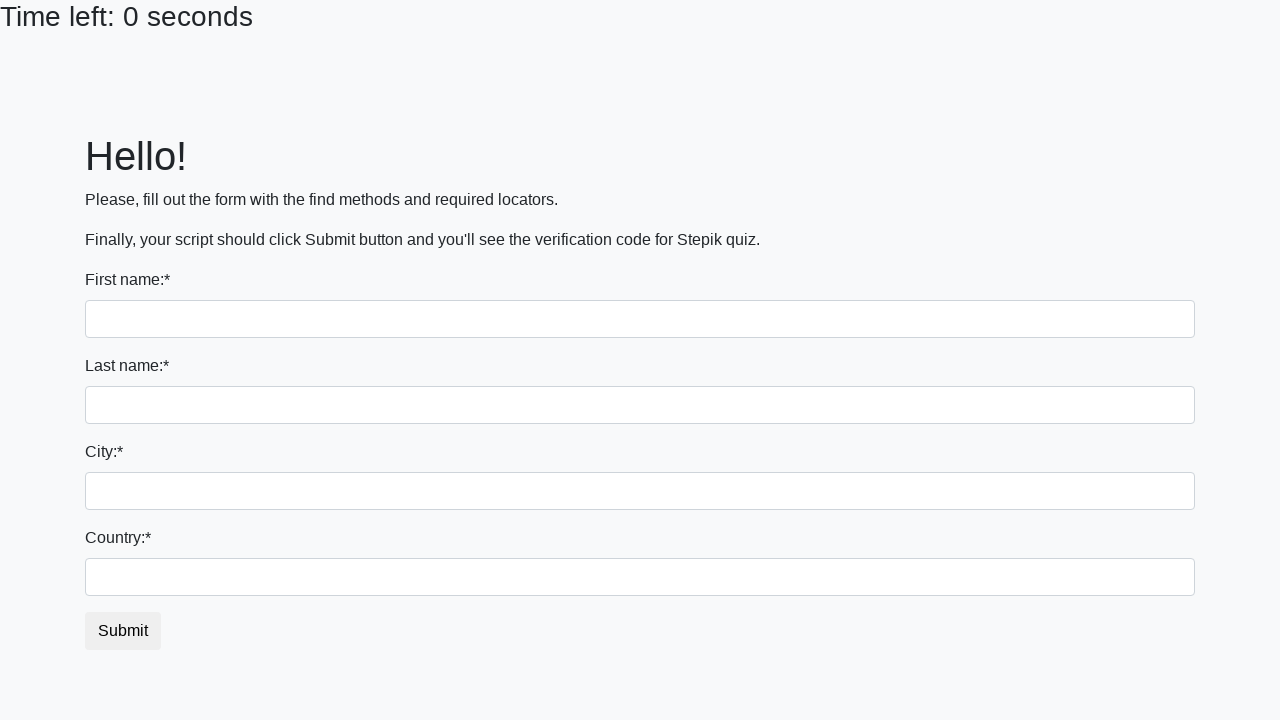

Filled first name field with 'Dima' on input
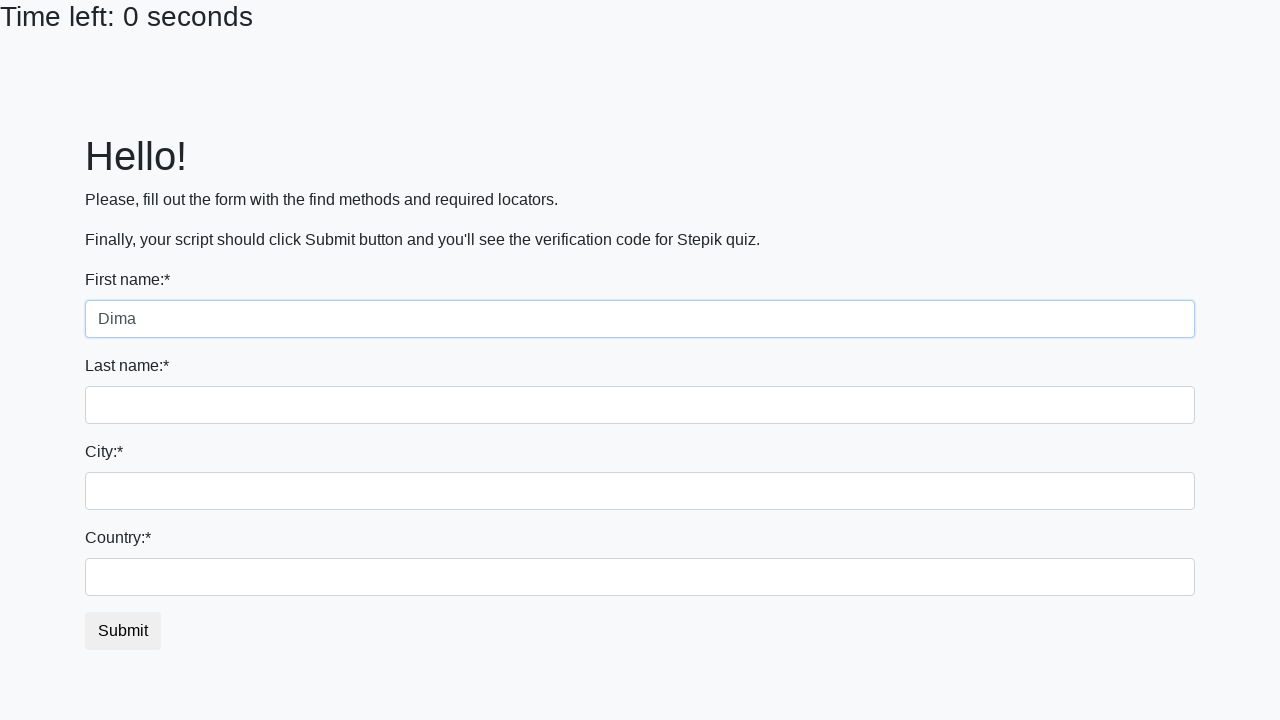

Filled last name field with 'Didyk' on input[name='last_name']
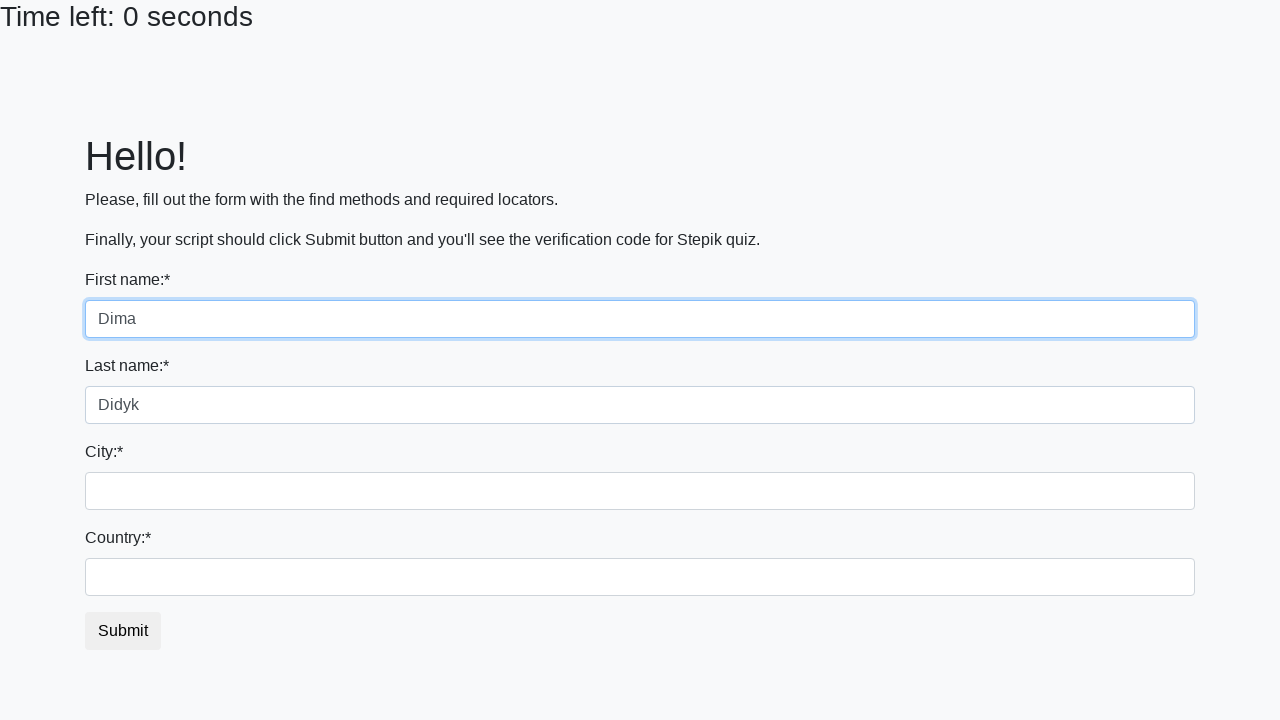

Filled city field with 'Vinnytsia' on .city
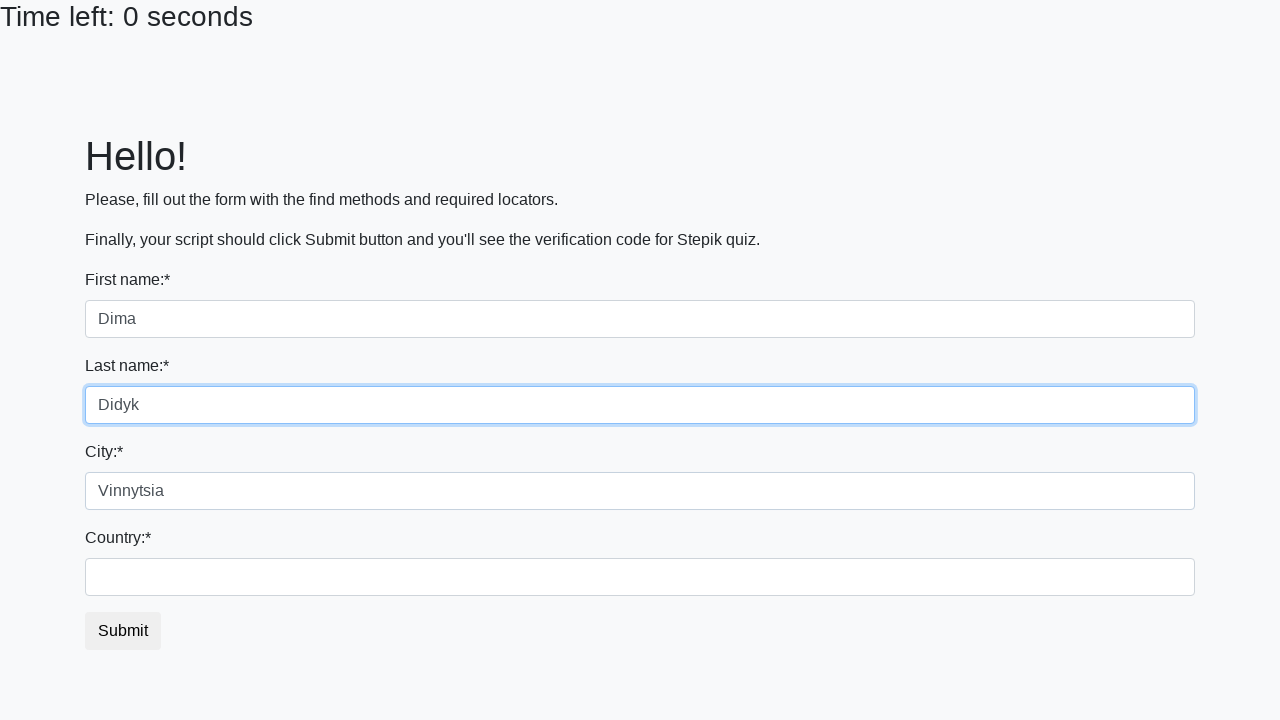

Filled country field with 'Ukraine' on #country
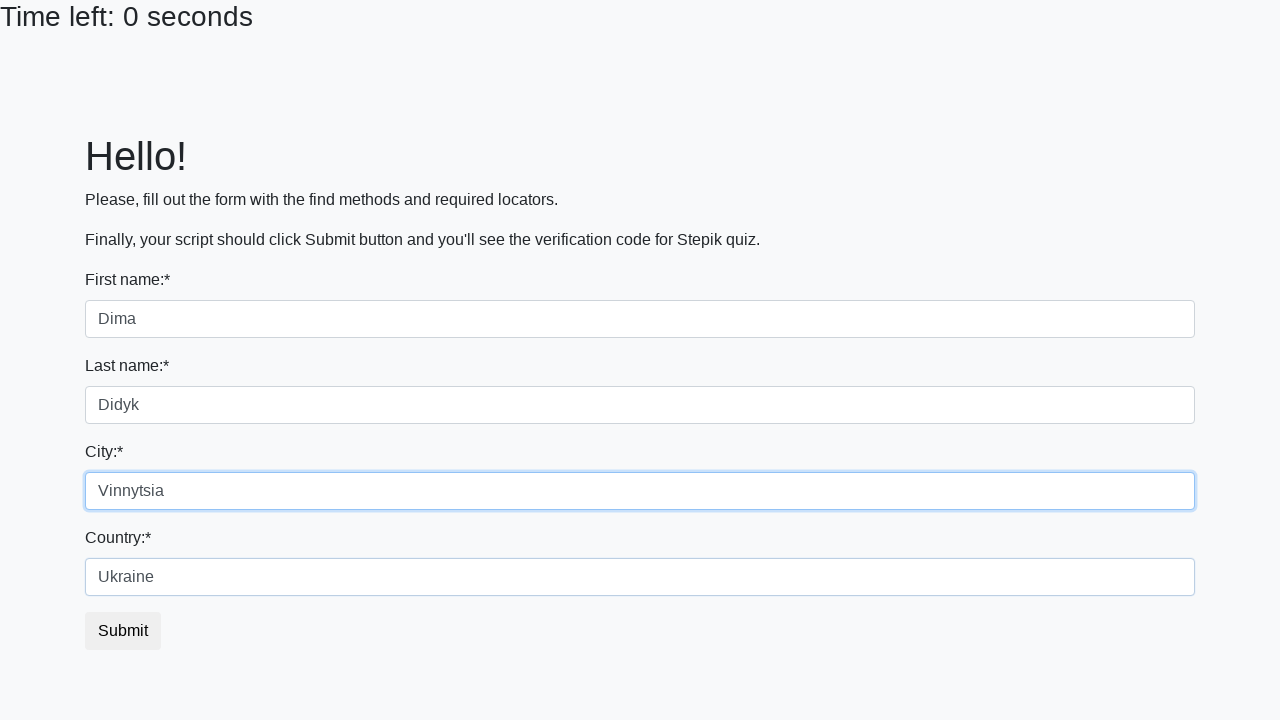

Clicked submit button to submit the form at (123, 631) on button.btn
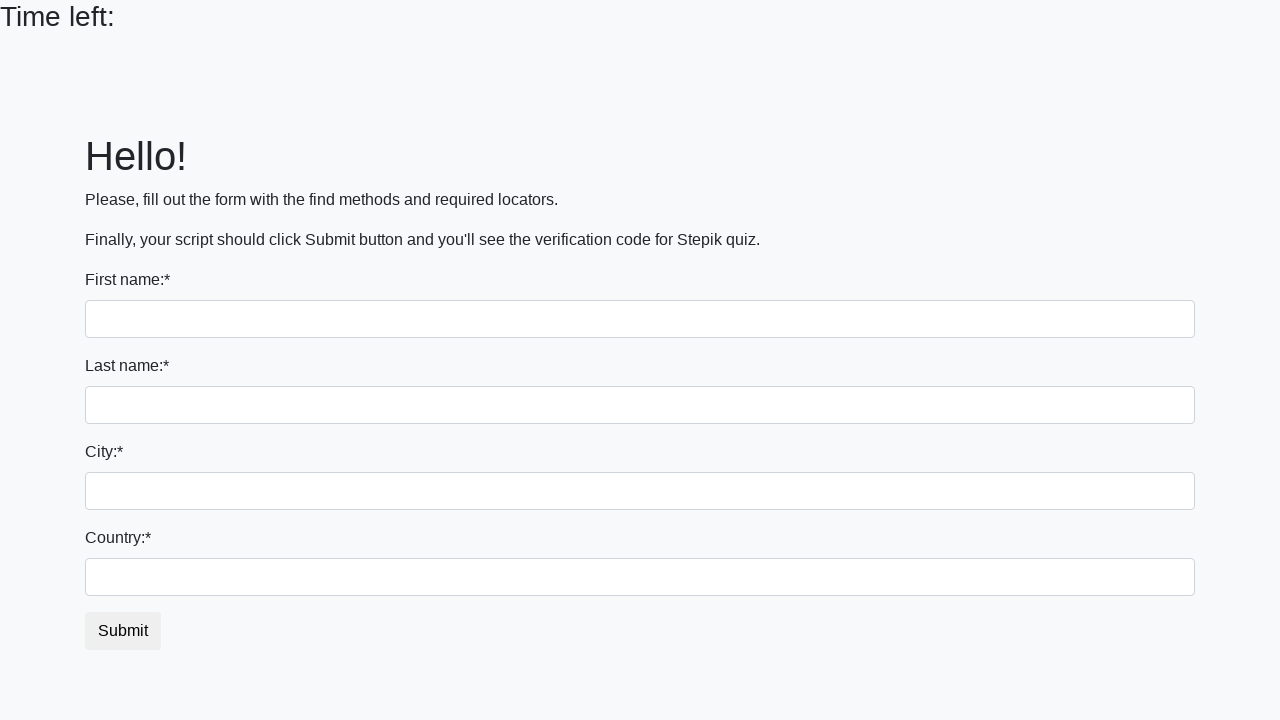

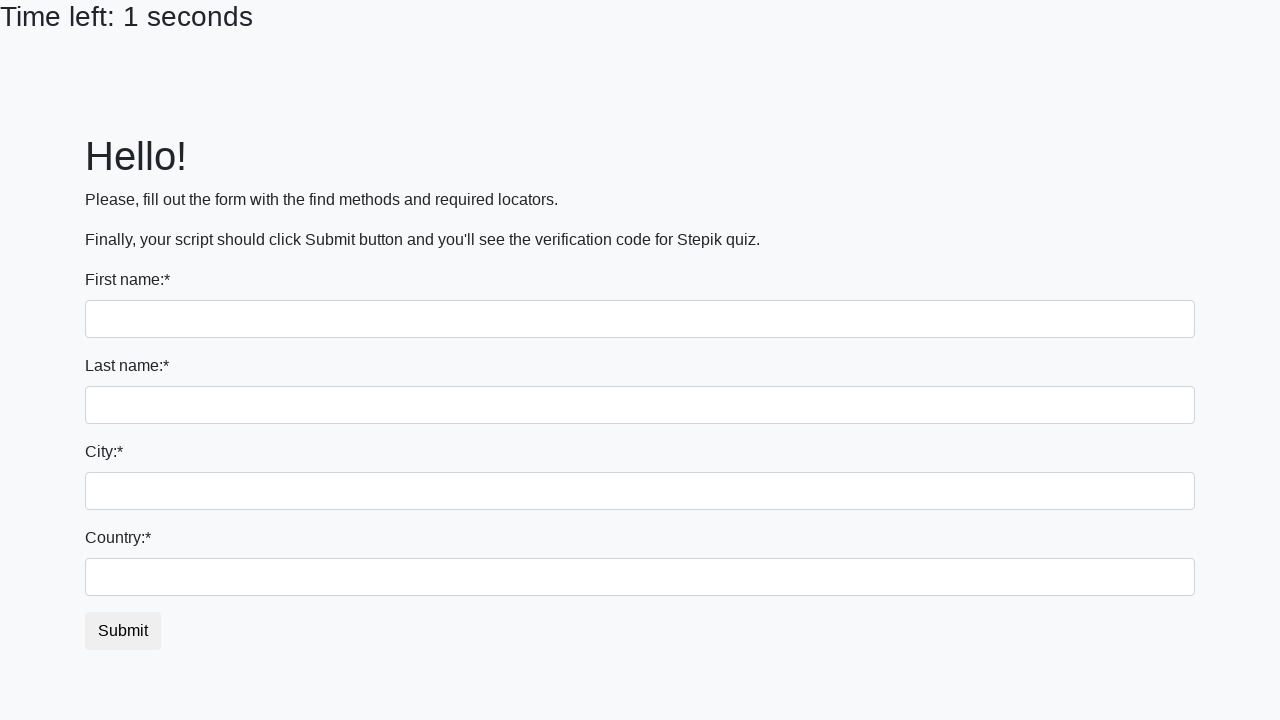